Tests the DemoQA practice registration form by filling in personal details including name, email, gender, phone number, date of birth, subjects, hobbies, address, state and city, then submits the form and verifies the submission modal appears.

Starting URL: https://demoqa.com/automation-practice-form

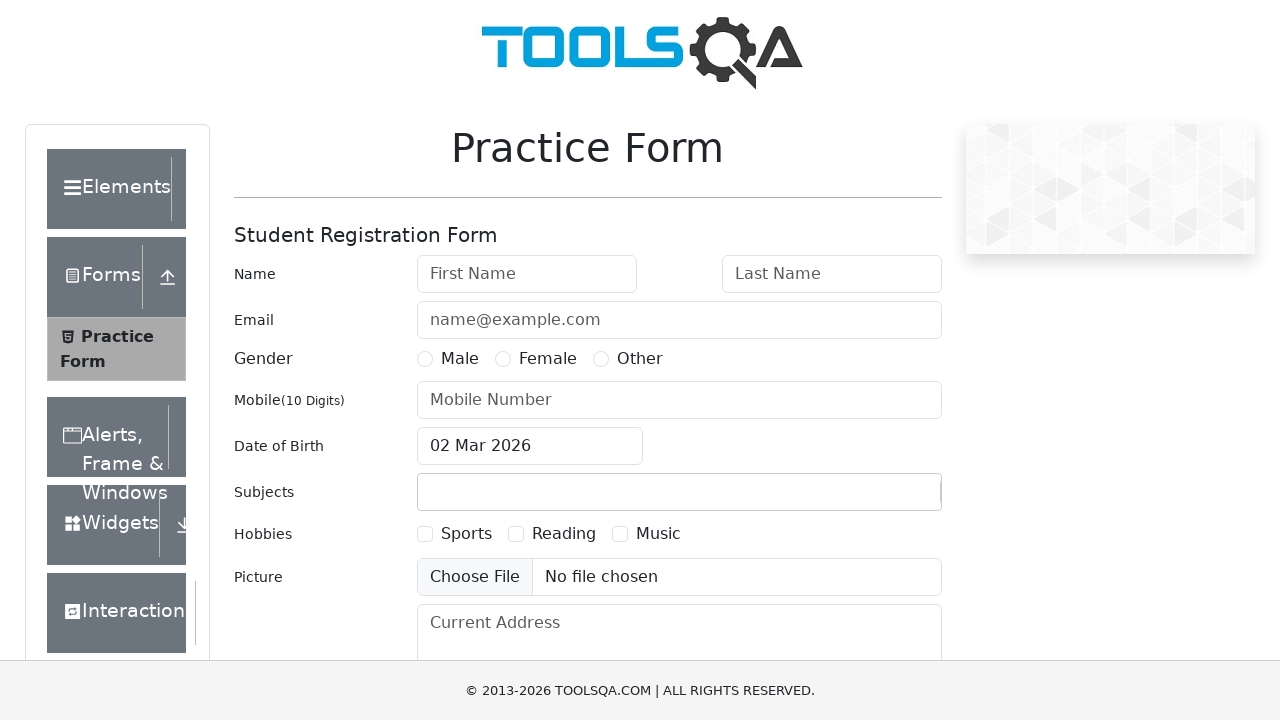

Filled first name field with 'Marcus' on #firstName
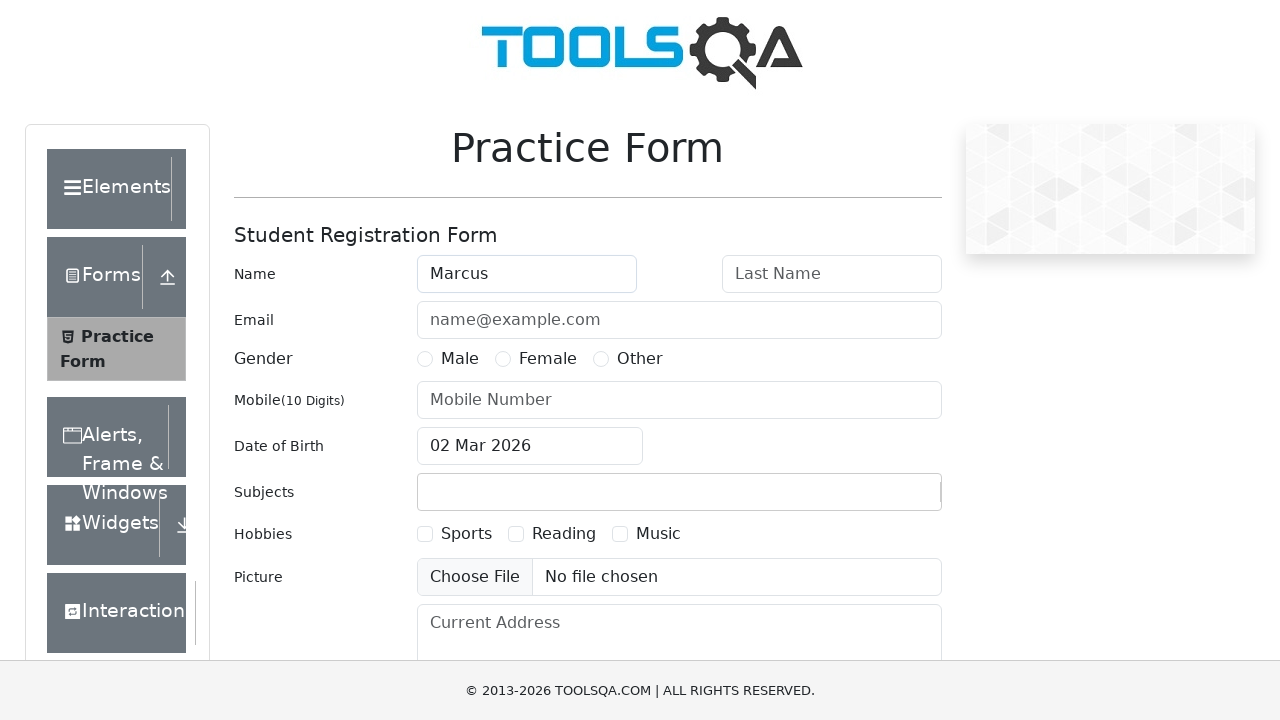

Filled last name field with 'Thompson' on #lastName
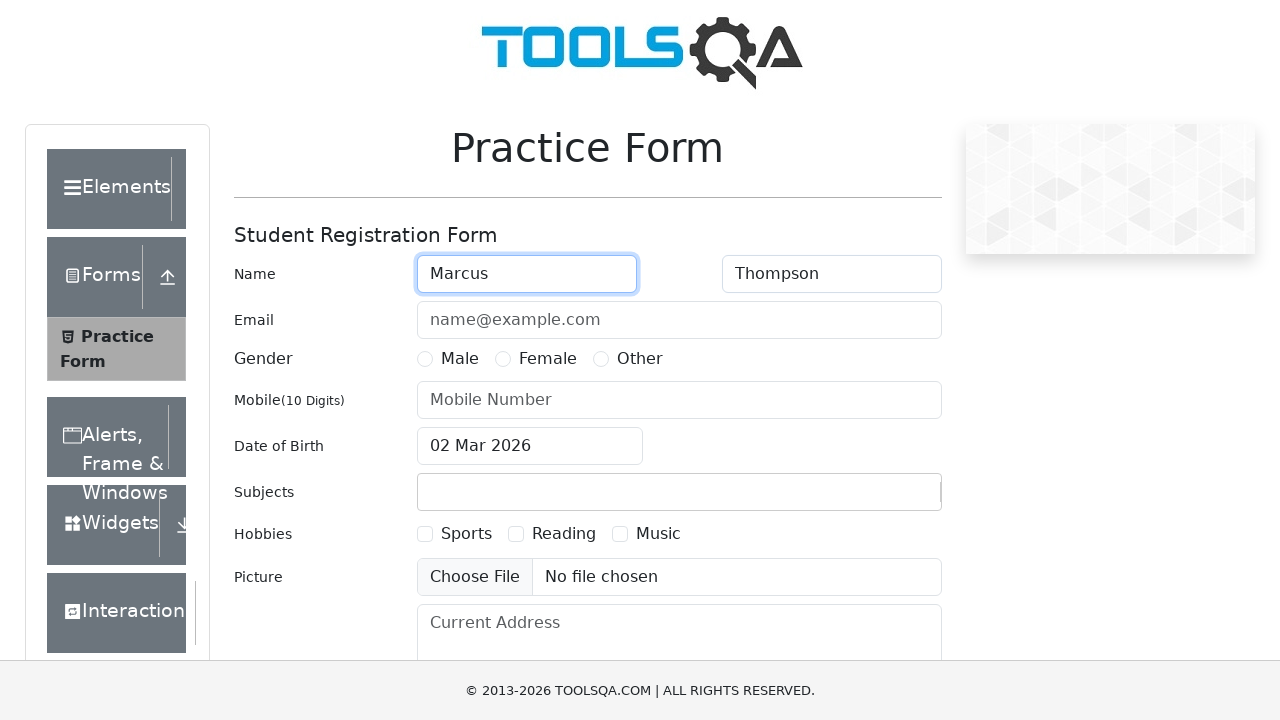

Filled email field with 'marcus.thompson@example.com' on #userEmail
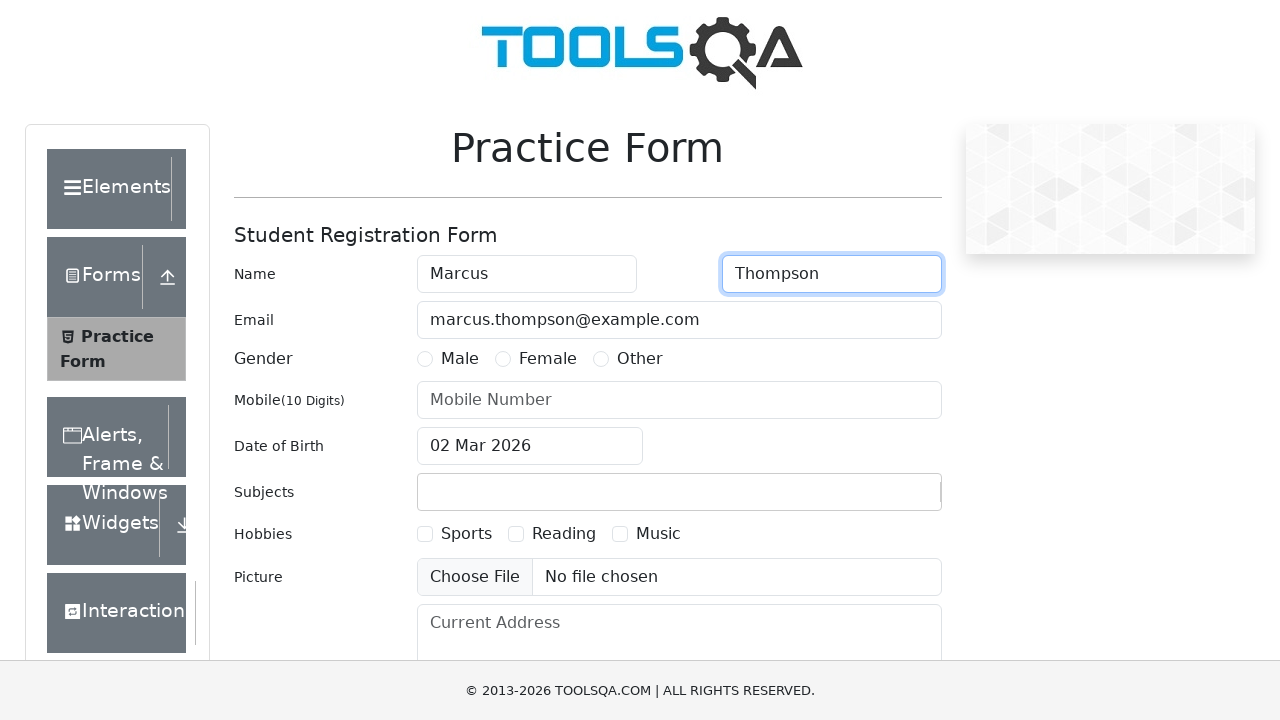

Selected 'Male' gender option at (460, 359) on label[for='gender-radio-1']
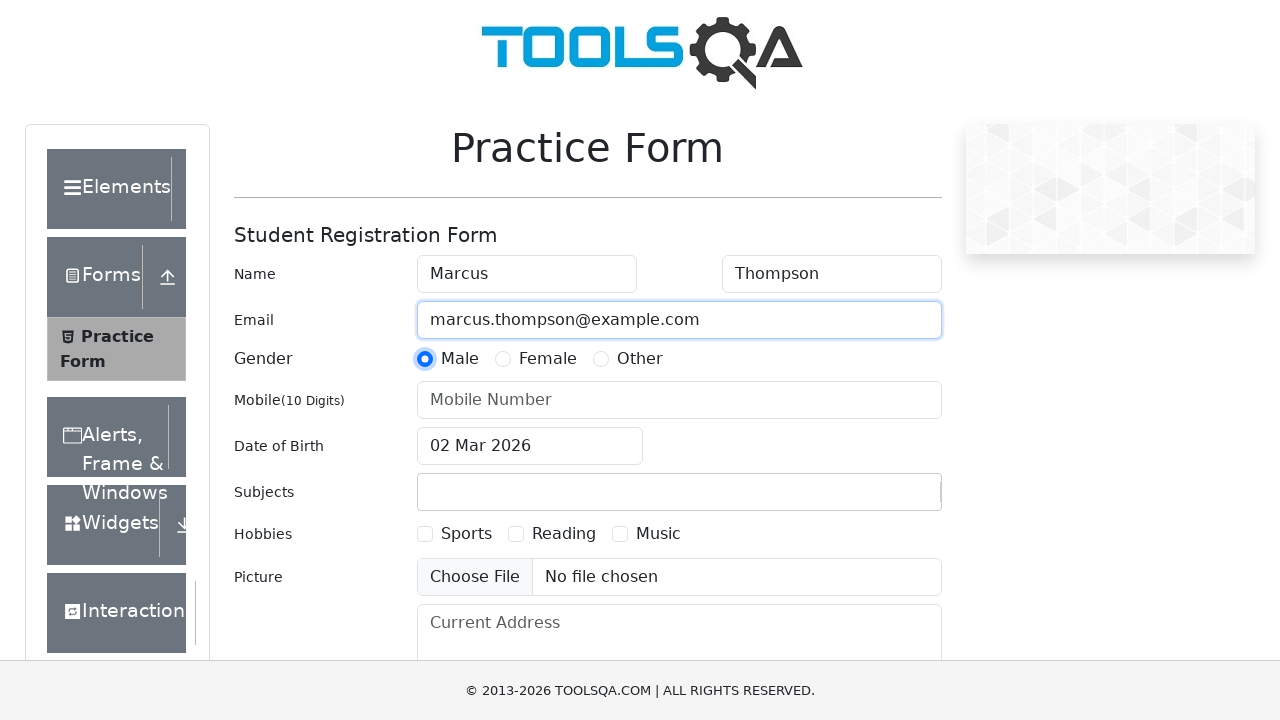

Filled mobile number with '8765432109' on #userNumber
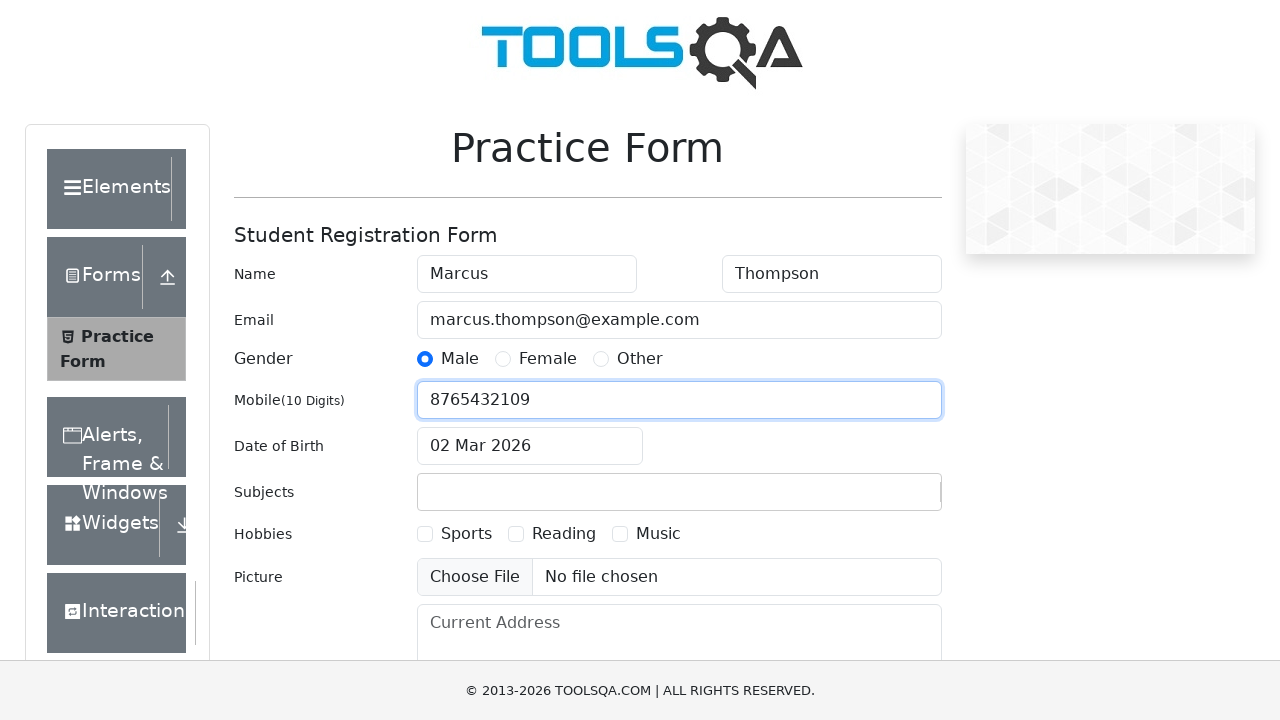

Clicked date of birth input field at (530, 446) on #dateOfBirthInput
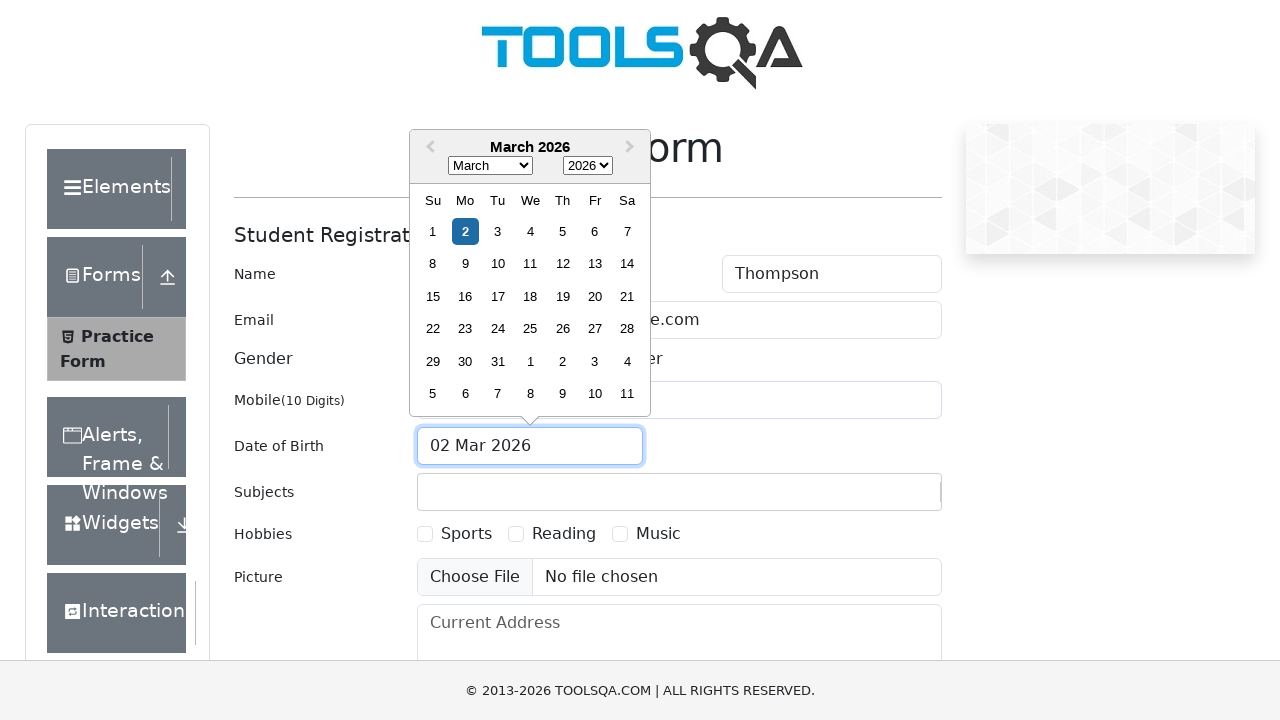

Selected all text in date of birth field
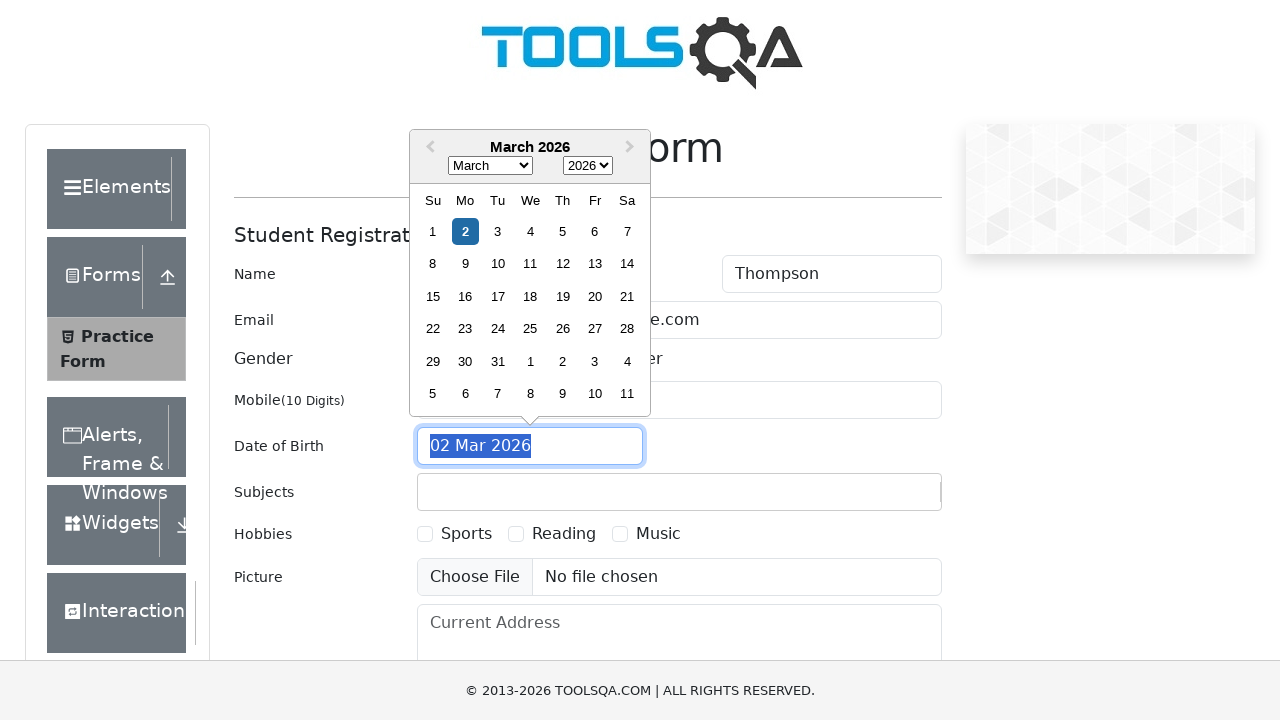

Typed date of birth '15 Mar 1992'
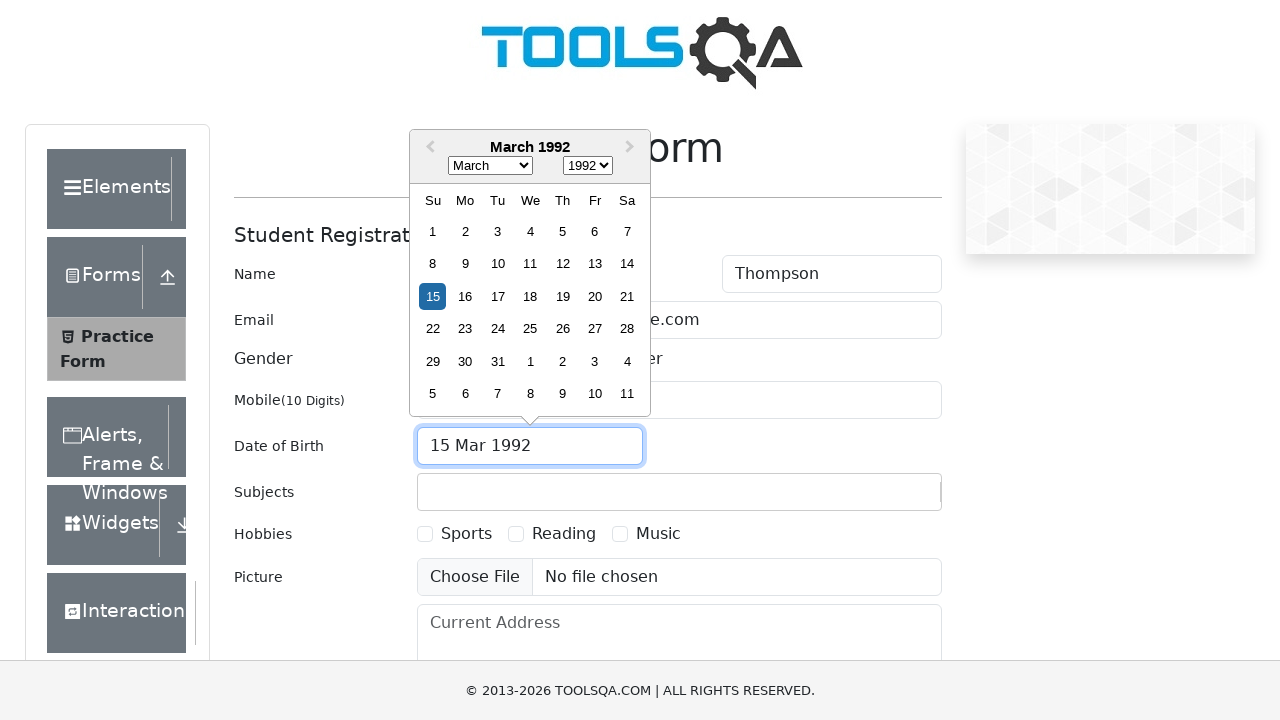

Pressed Enter to confirm date of birth
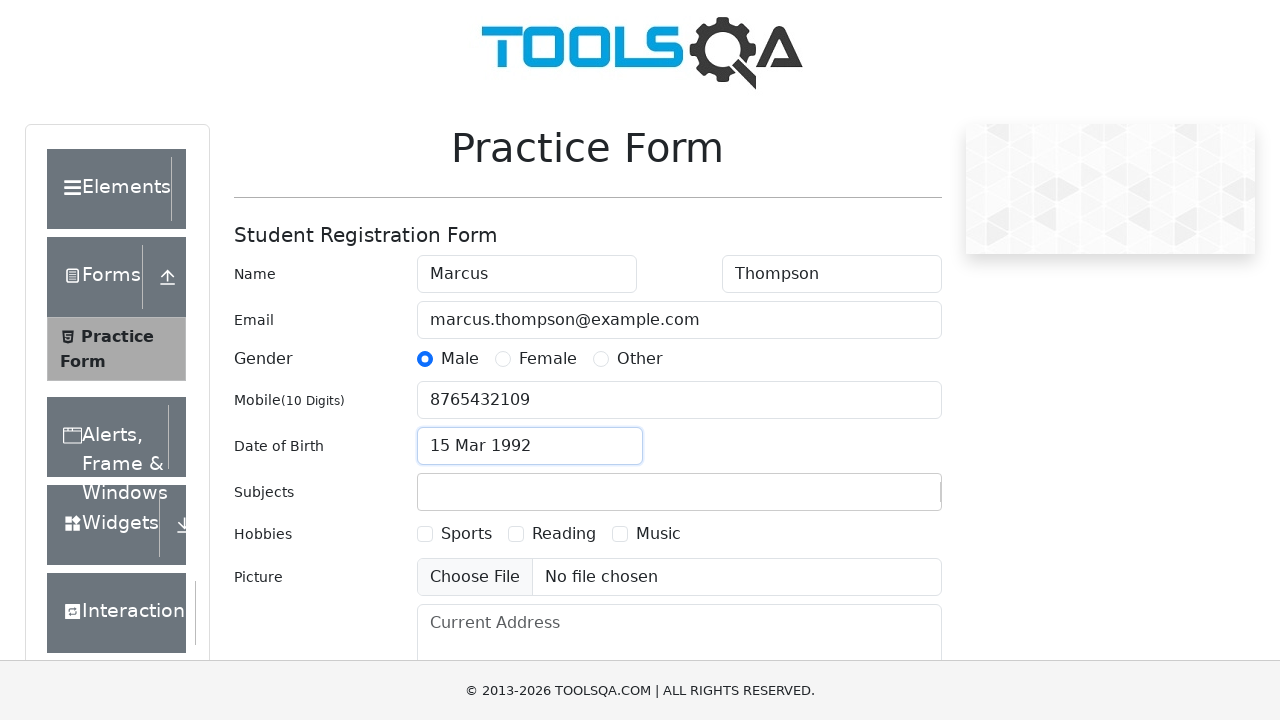

Scrolled down 500px to view more form fields
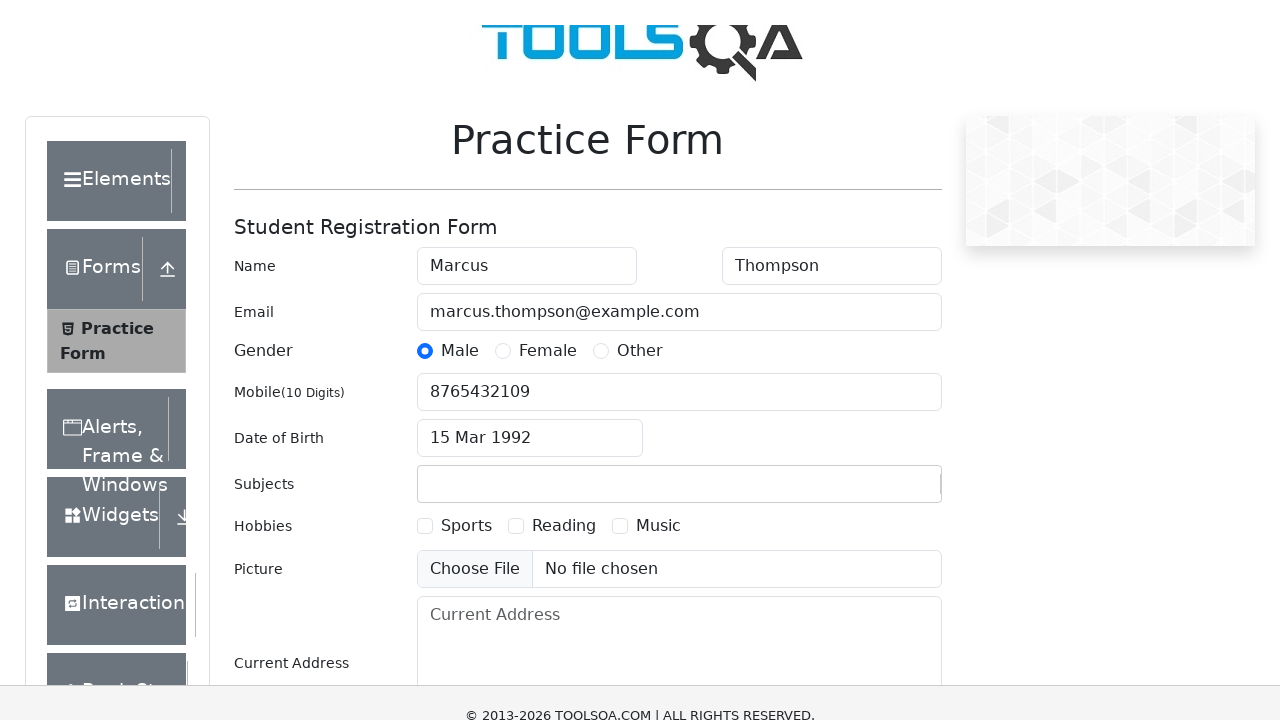

Typed 'H' in subjects input field on #subjectsInput
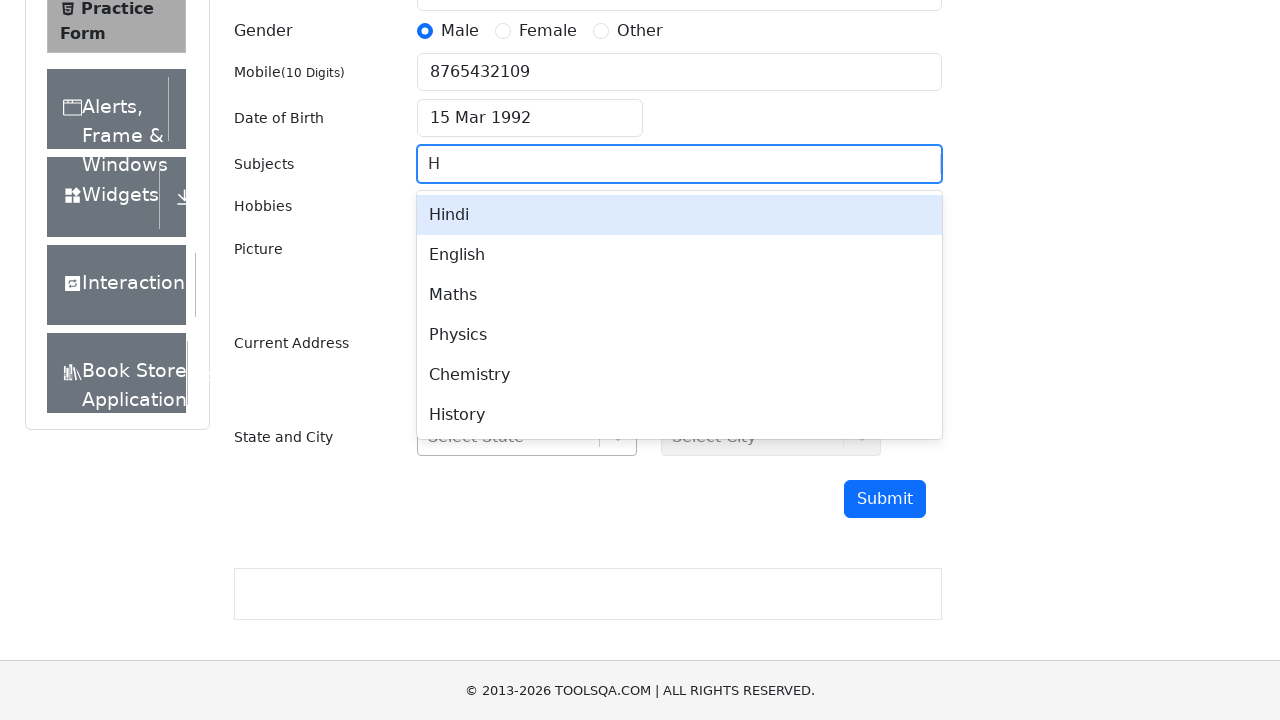

Selected first subject option from dropdown at (679, 215) on #react-select-2-option-0
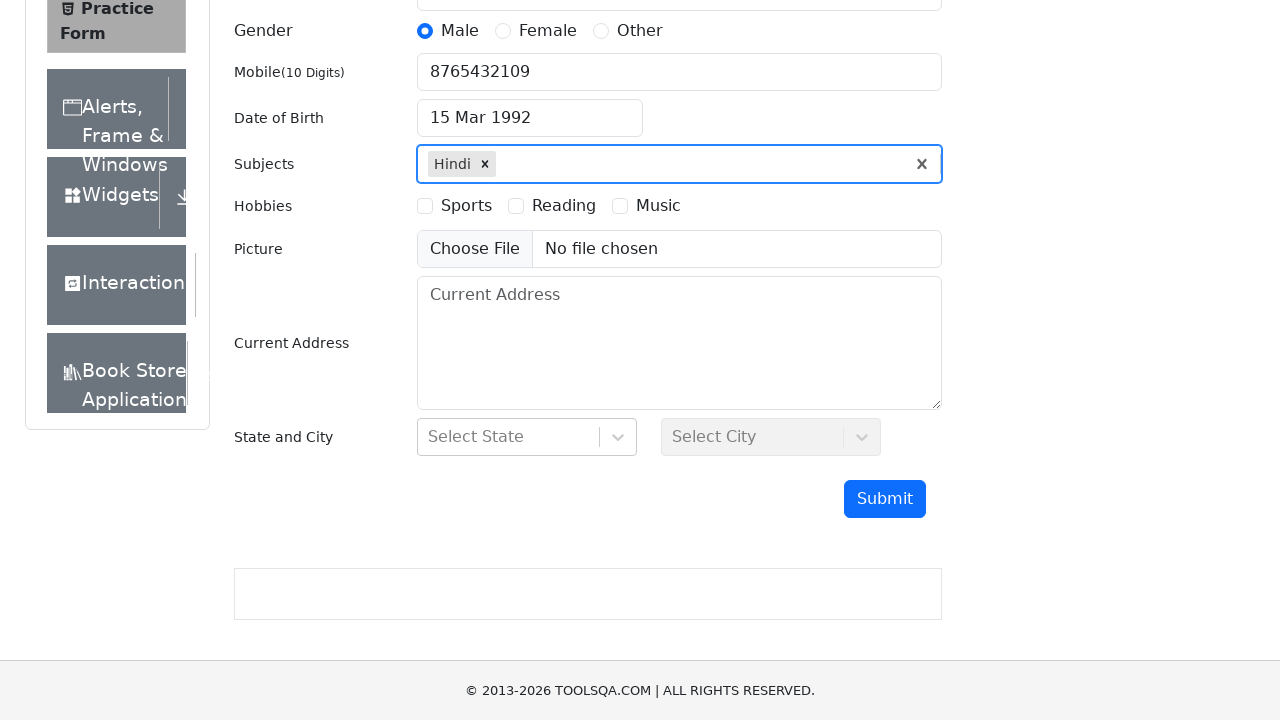

Selected 'Music' hobby checkbox at (658, 206) on label[for='hobbies-checkbox-3']
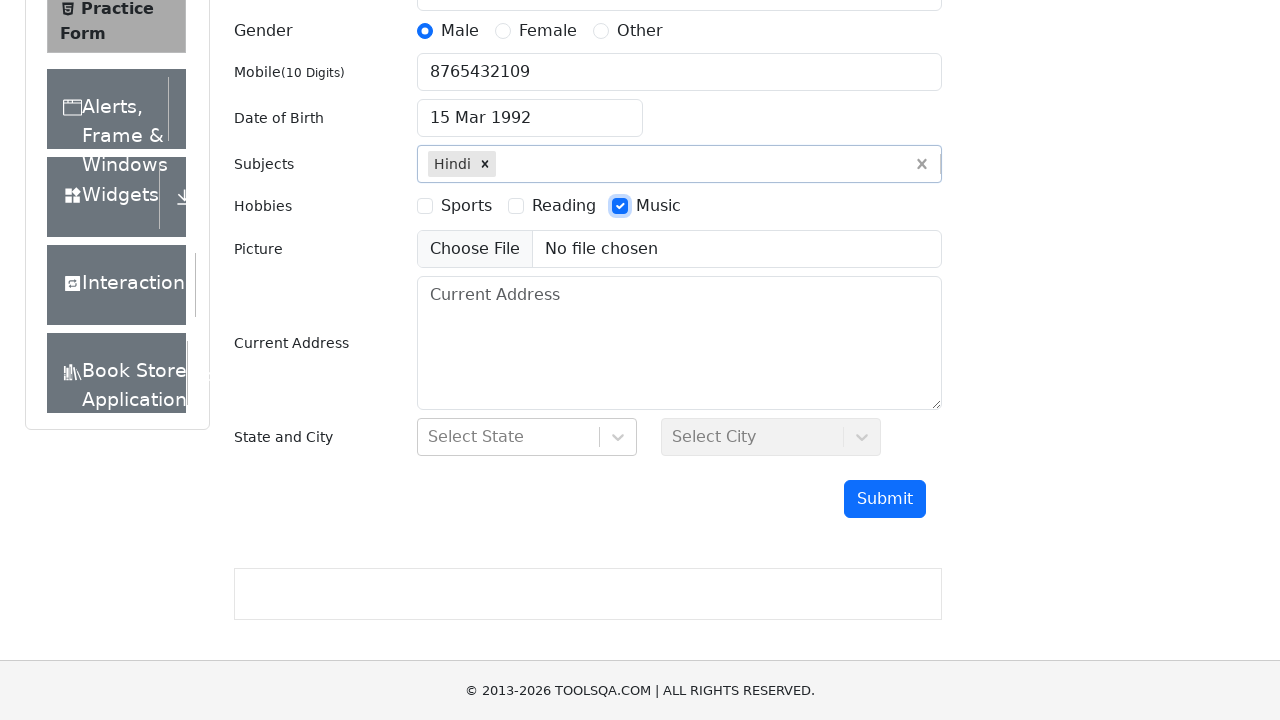

Filled current address with '123 Oak Street, Springfield' on #currentAddress
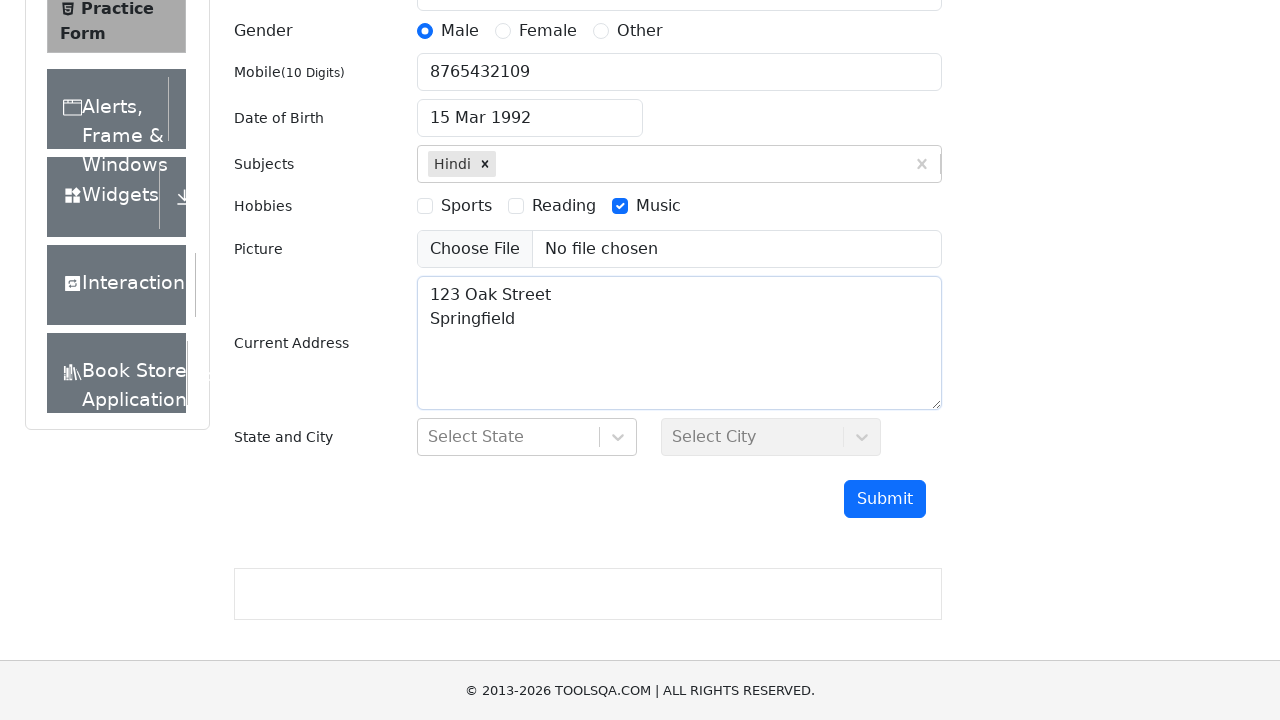

Scrolled down another 500px to view state and city fields
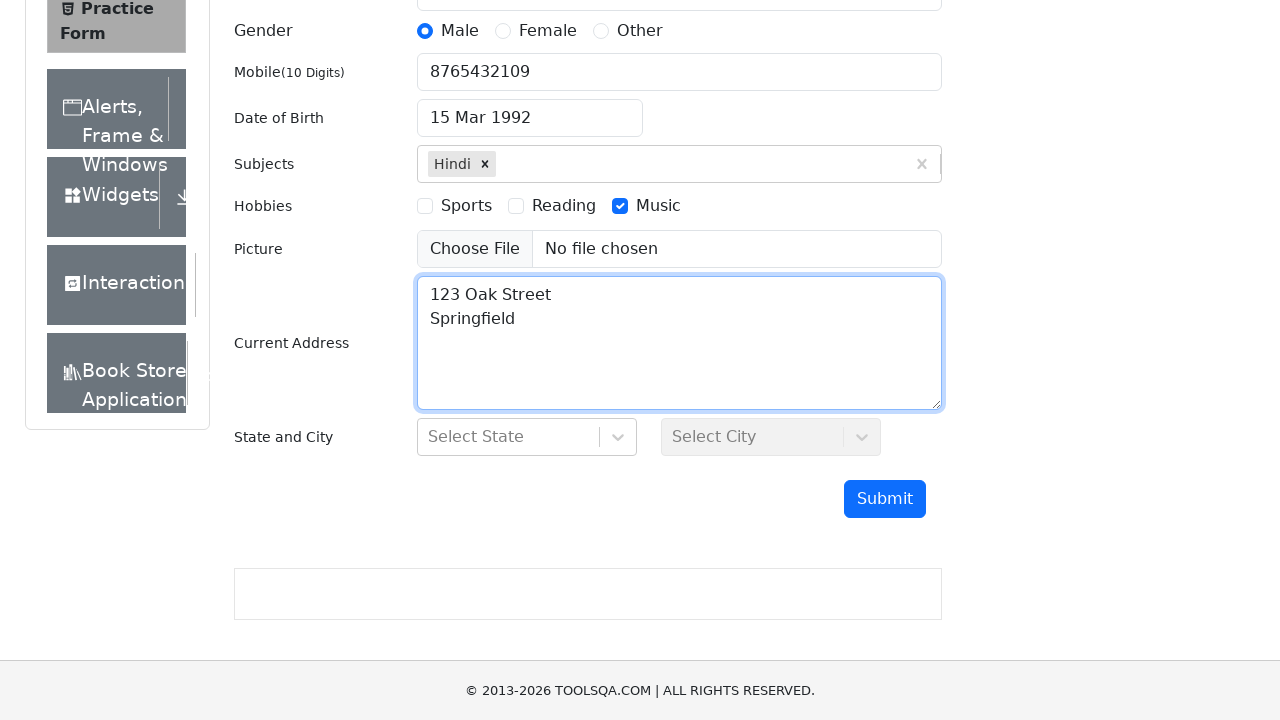

Clicked state dropdown to open options at (527, 437) on #state
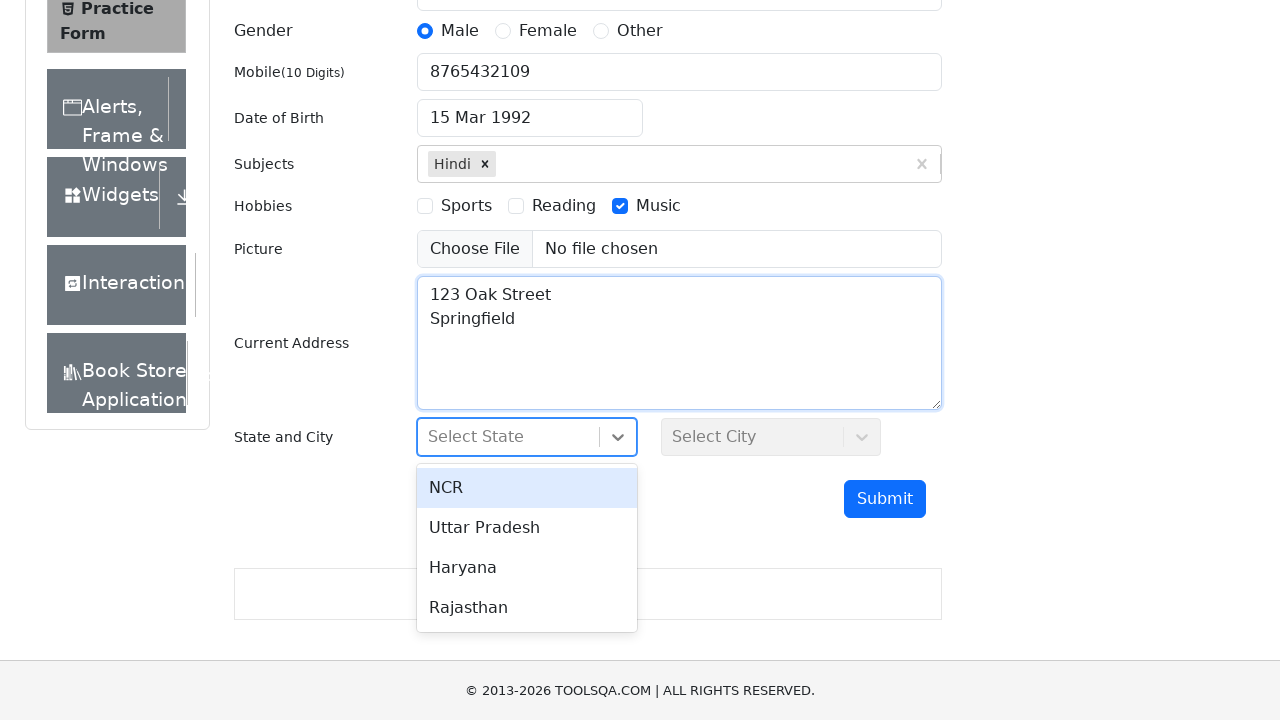

Selected state option from dropdown at (527, 568) on #react-select-3-option-2
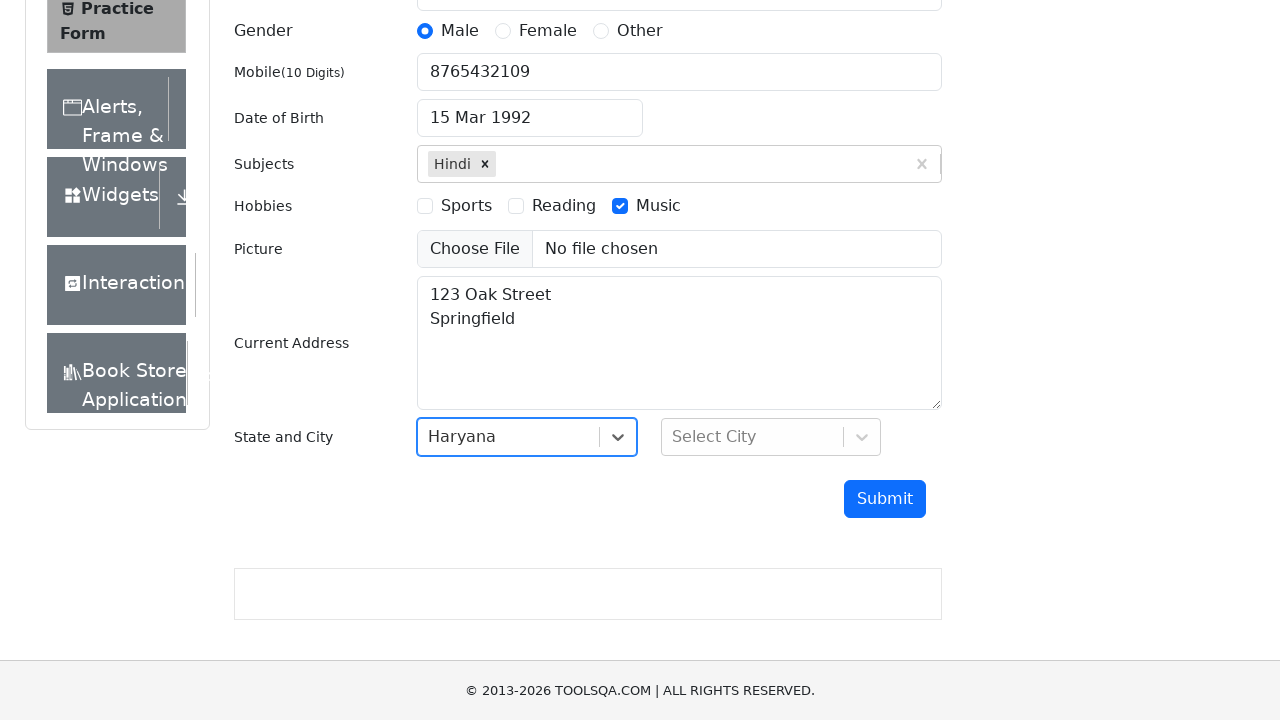

Clicked city dropdown to open options at (771, 437) on #city
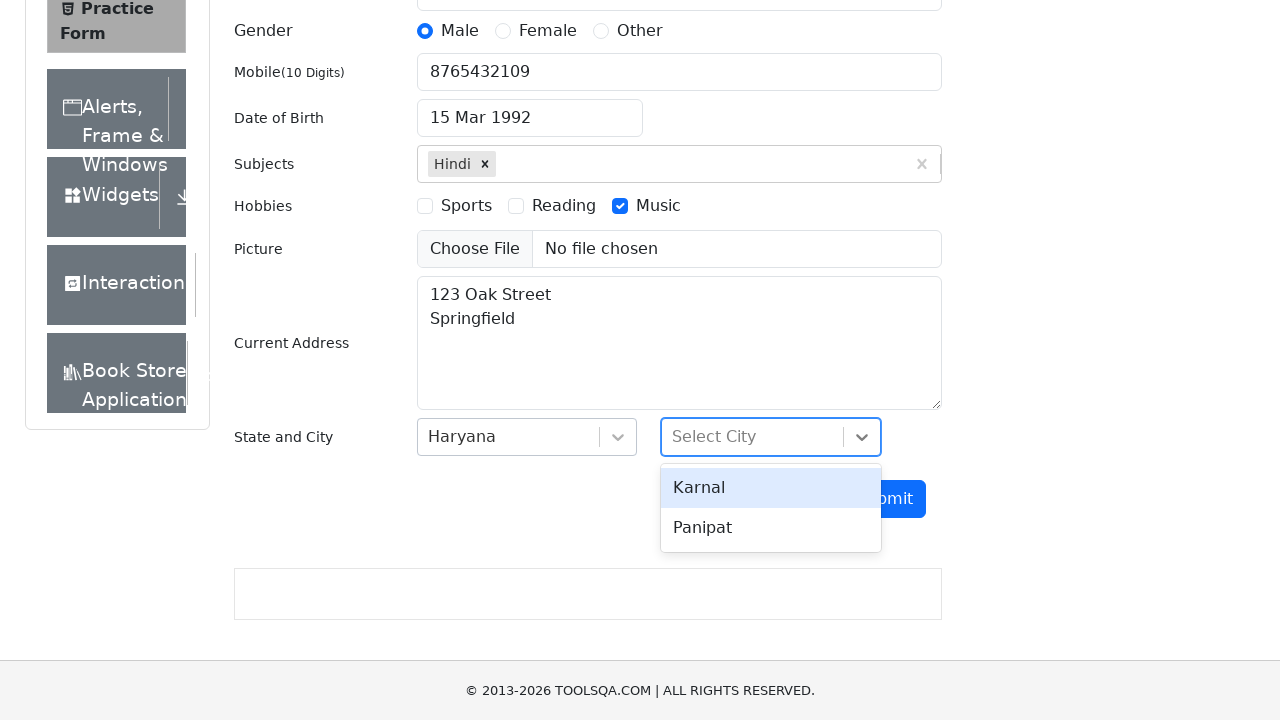

Selected city option from dropdown at (771, 488) on #react-select-4-option-0
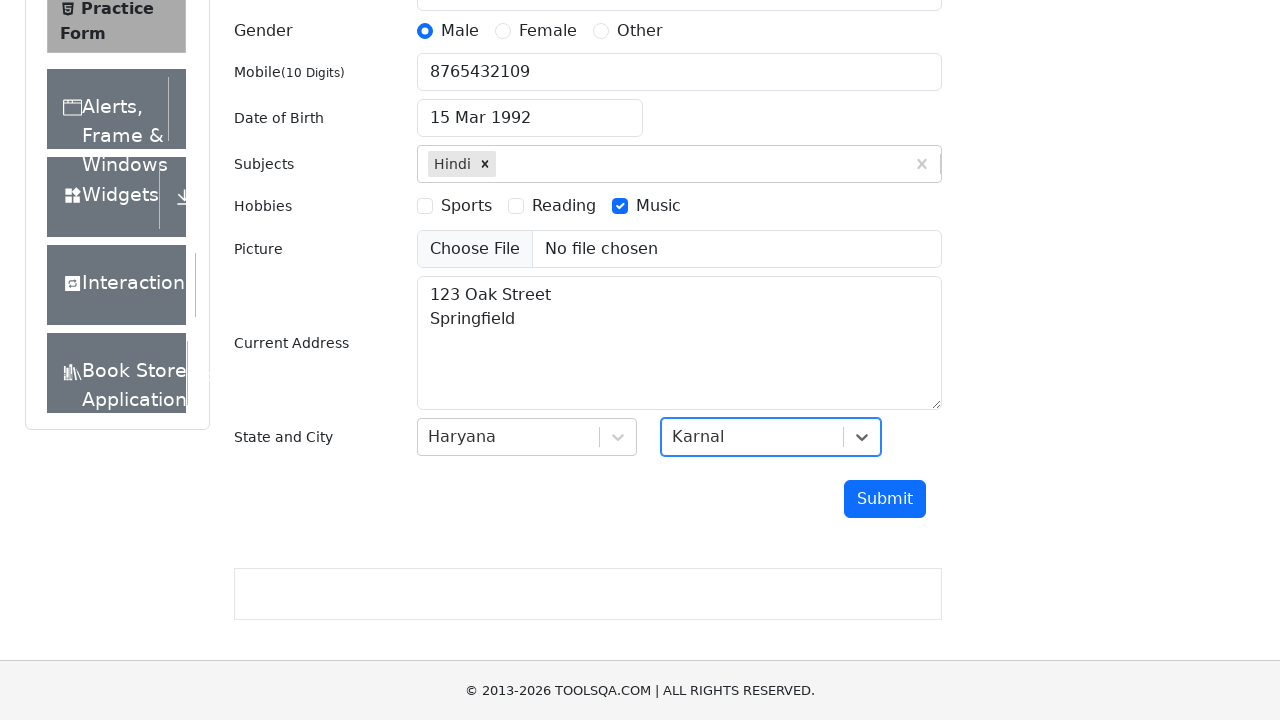

Clicked submit button to submit the form at (885, 499) on #submit
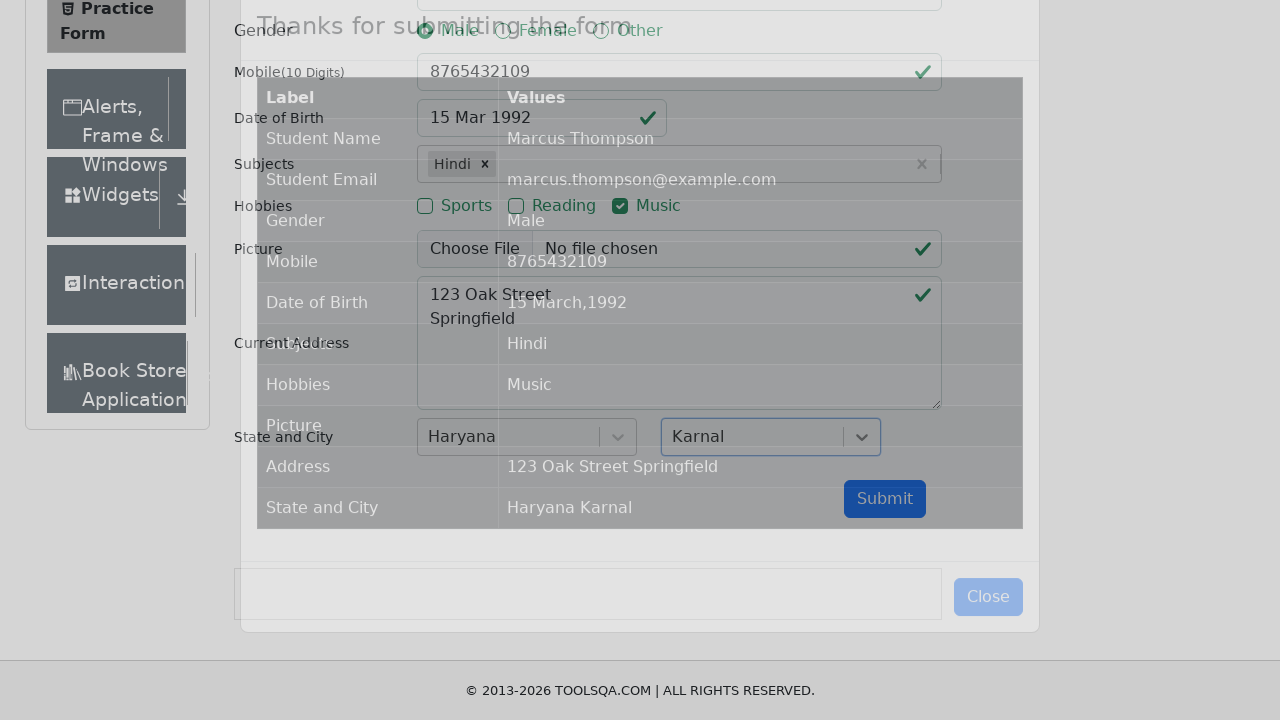

Form submission modal appeared confirming successful registration
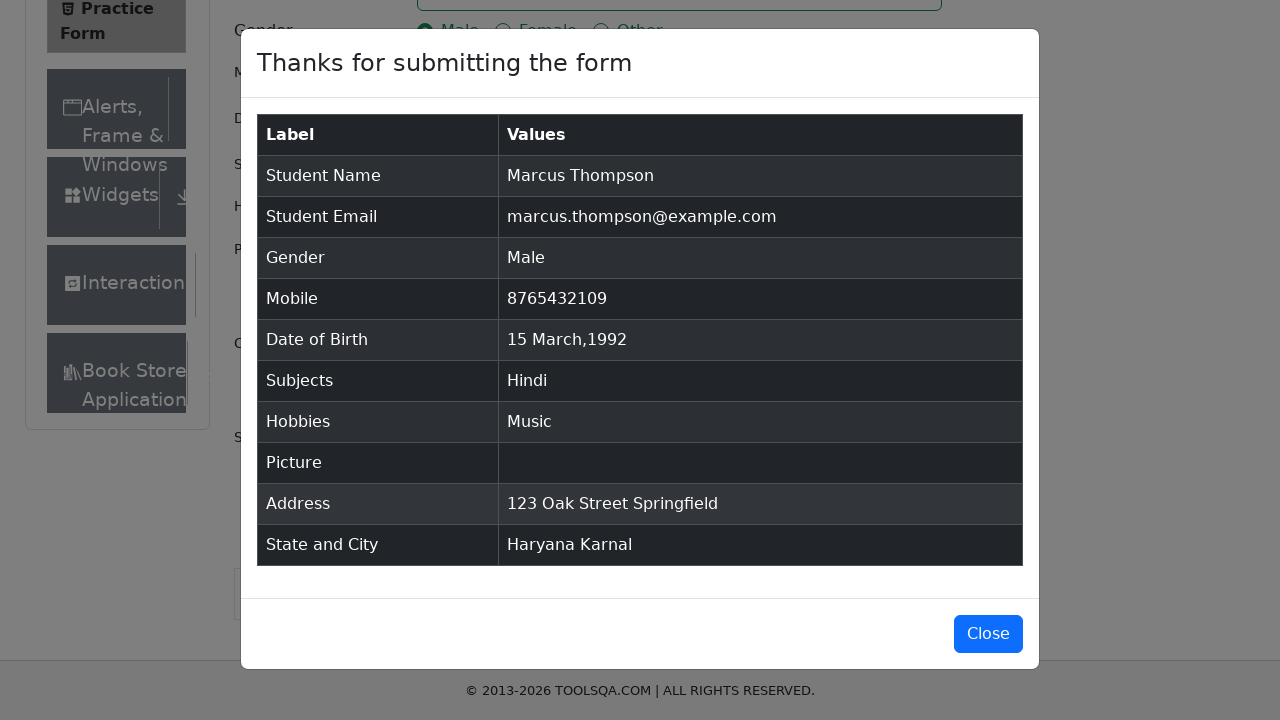

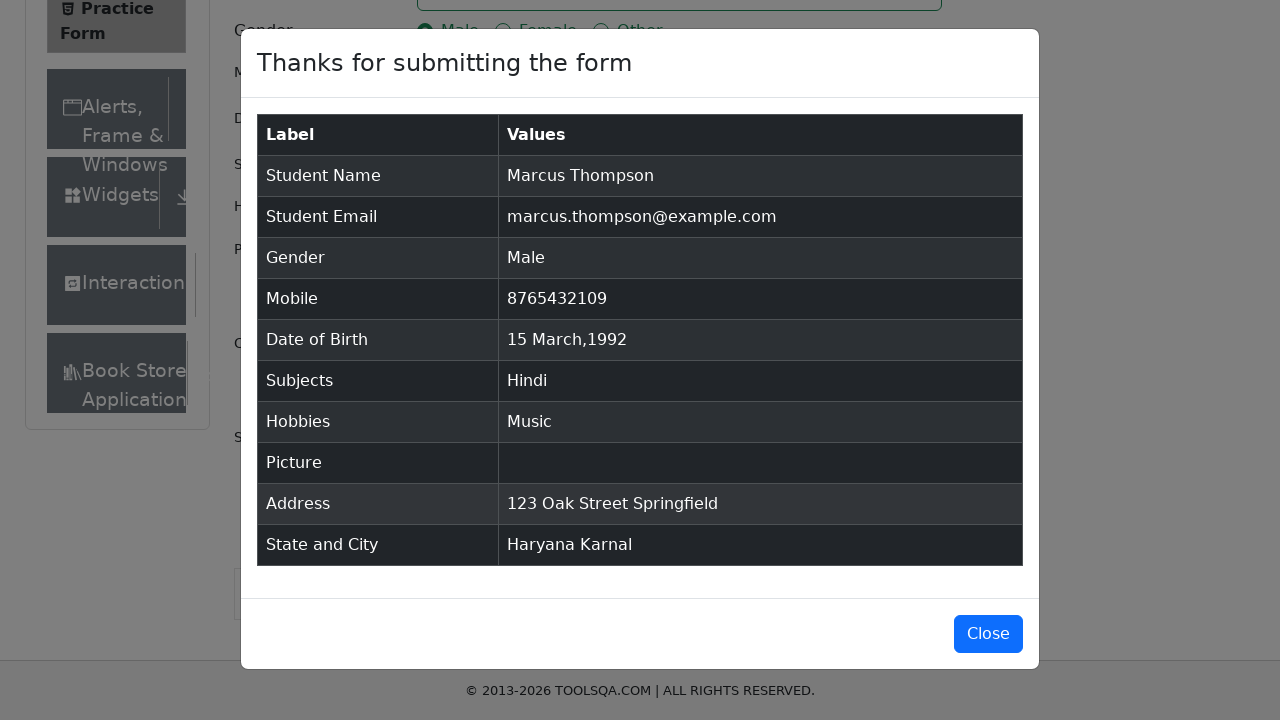